Tests dynamic loading by clicking a button to add a new element to the page and waiting for it to appear

Starting URL: https://the-internet.herokuapp.com/dynamic_loading/2

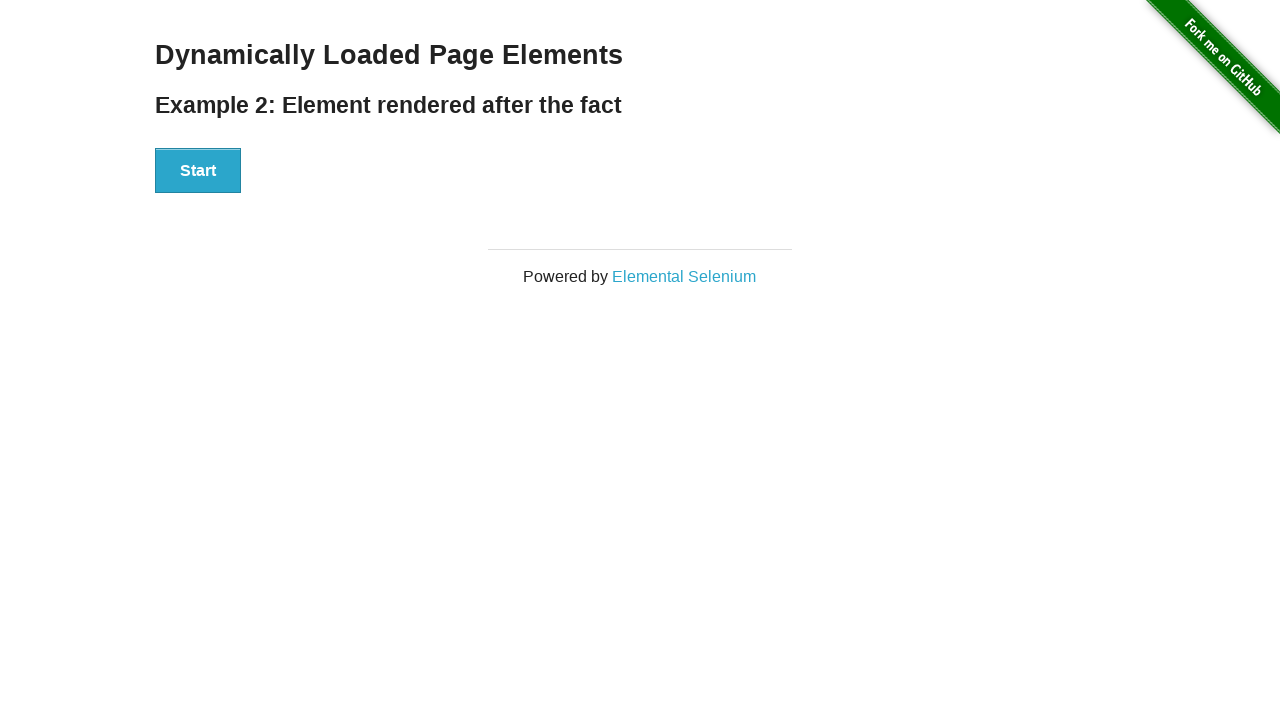

Clicked Start button to trigger dynamic loading at (198, 171) on button
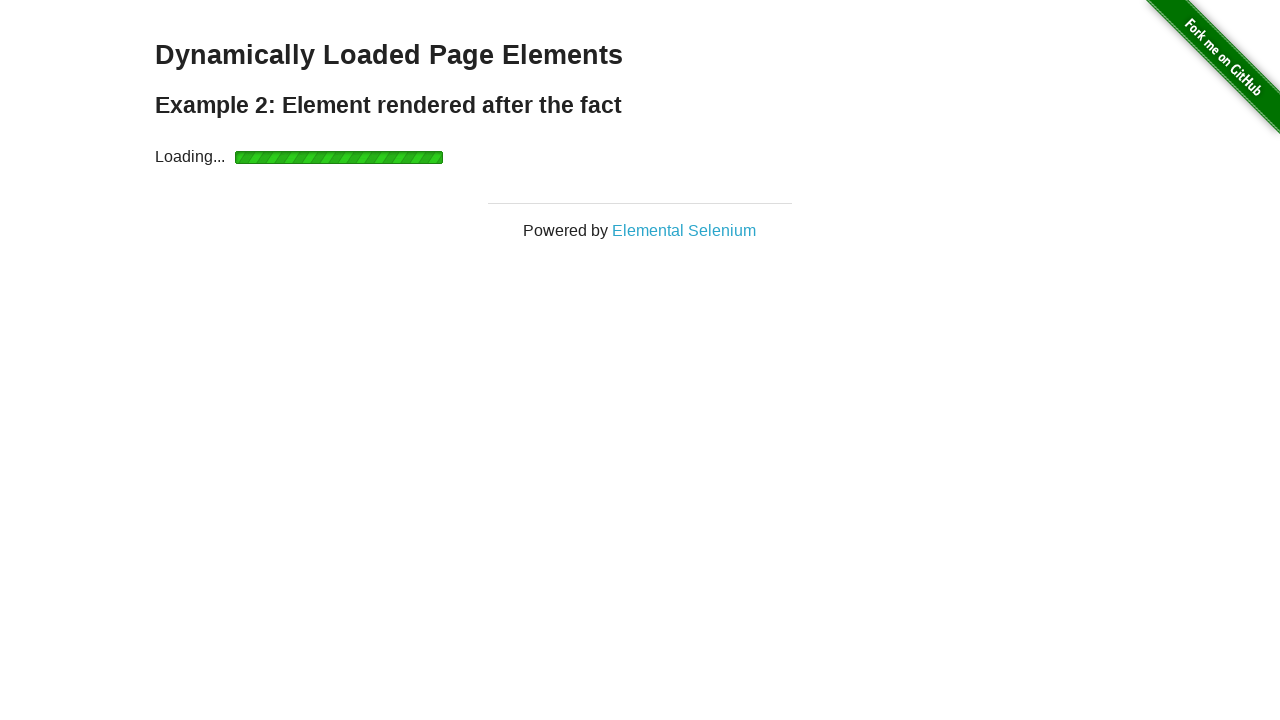

Waited for finish element to appear and become visible
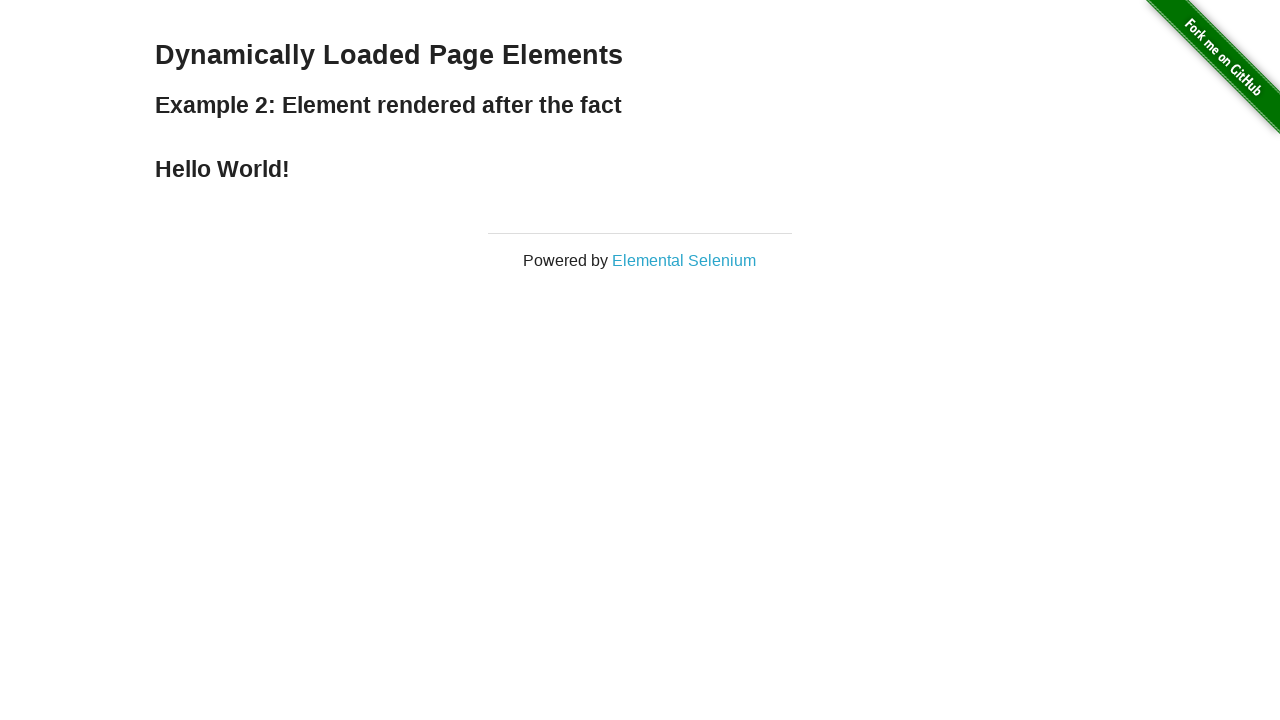

Verified that finish element is displayed
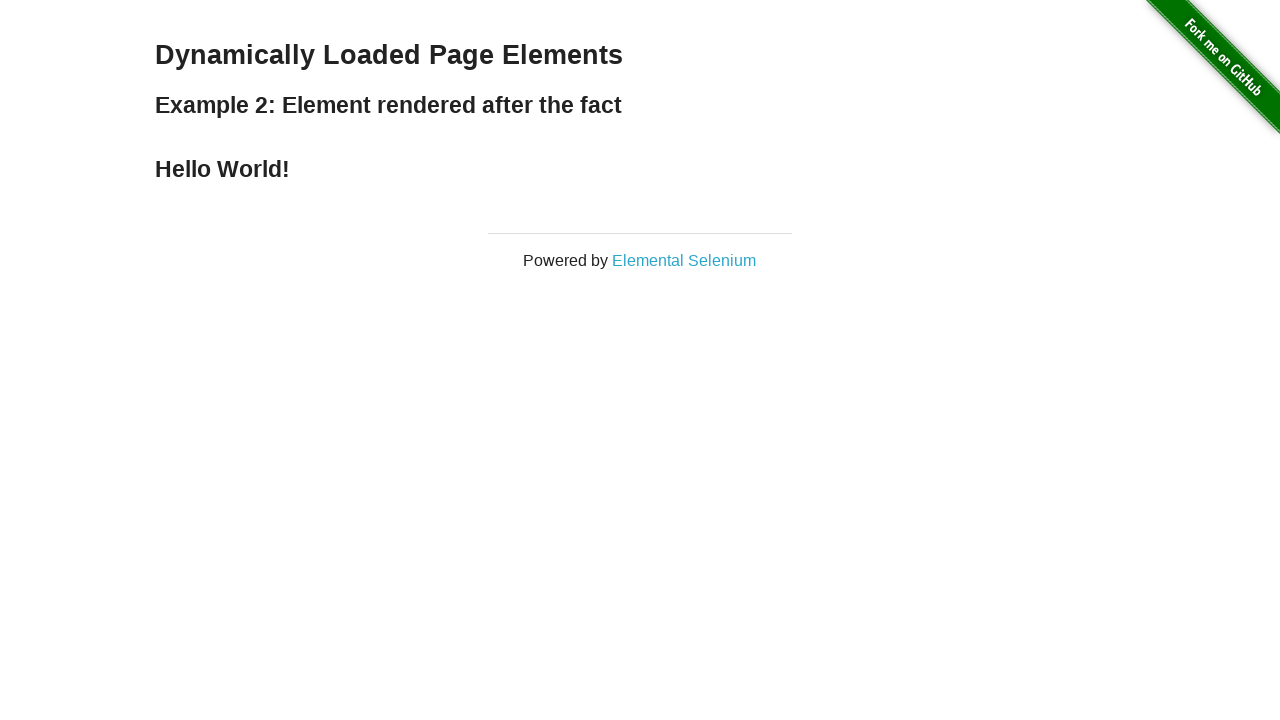

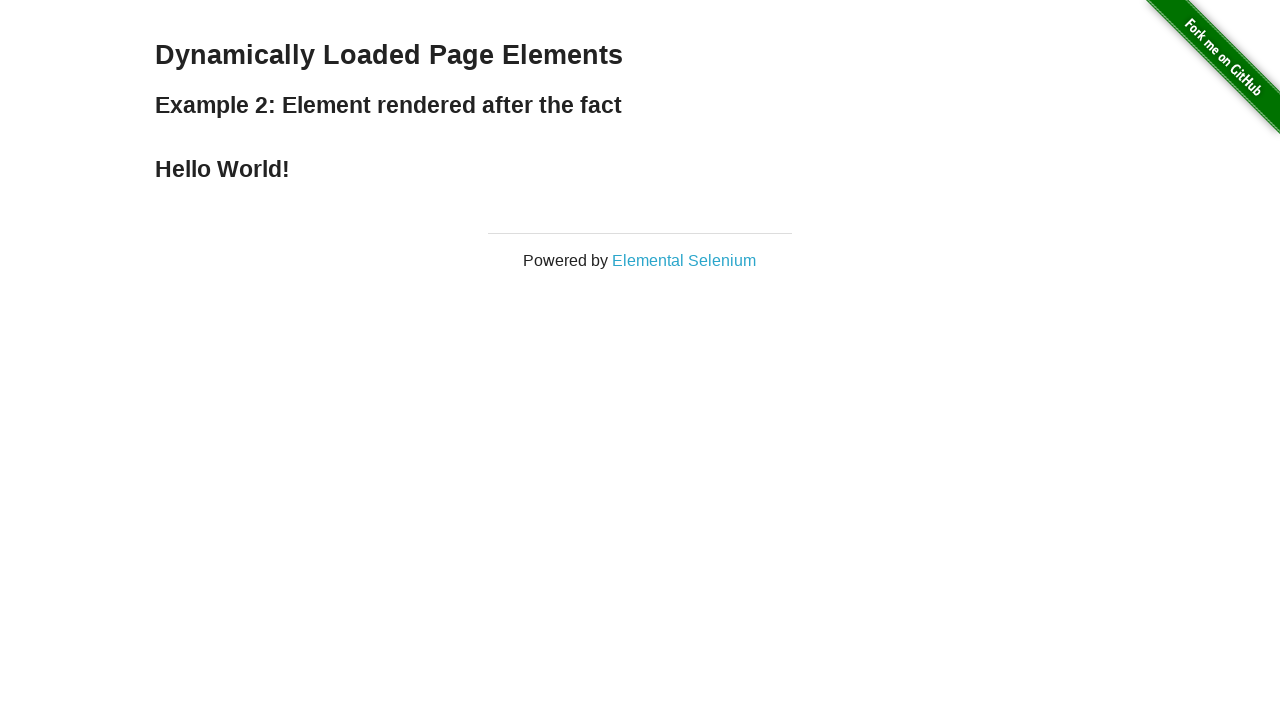